Tests keyboard actions including space and tab key presses along with text input

Starting URL: https://letcode.in/edit/

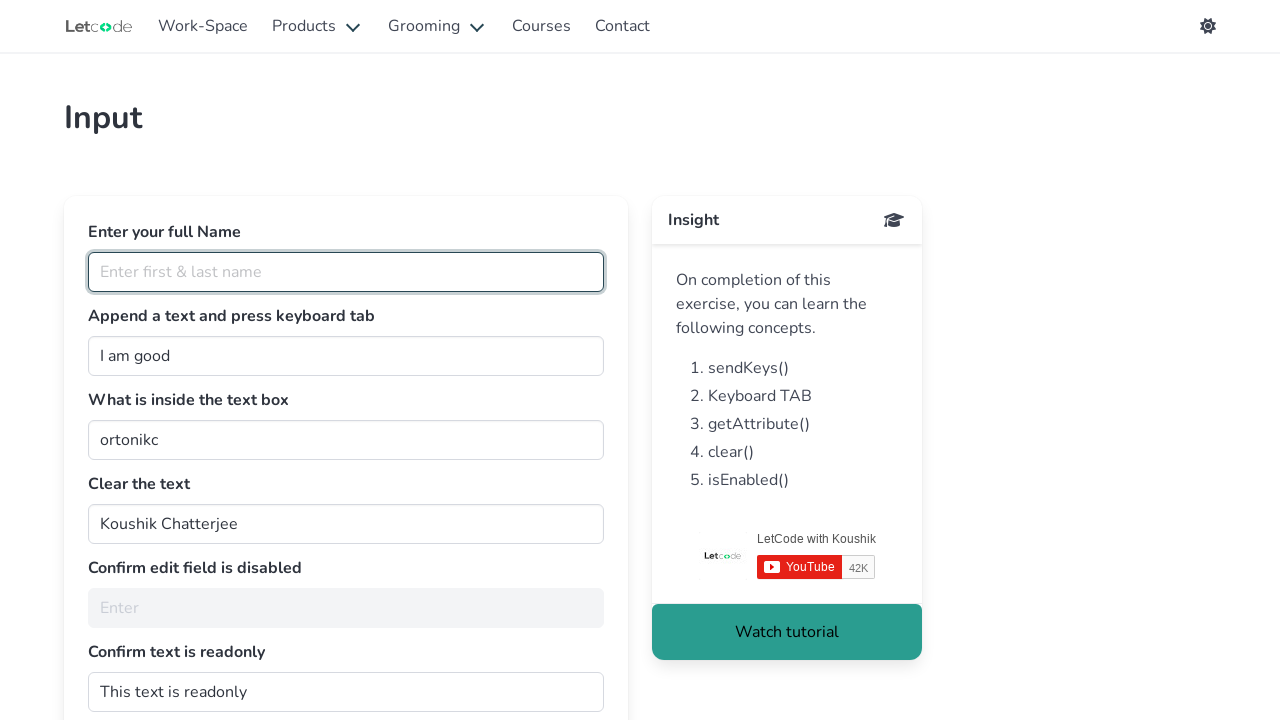

Clicked on input field with id 'join' to focus it at (346, 356) on #join
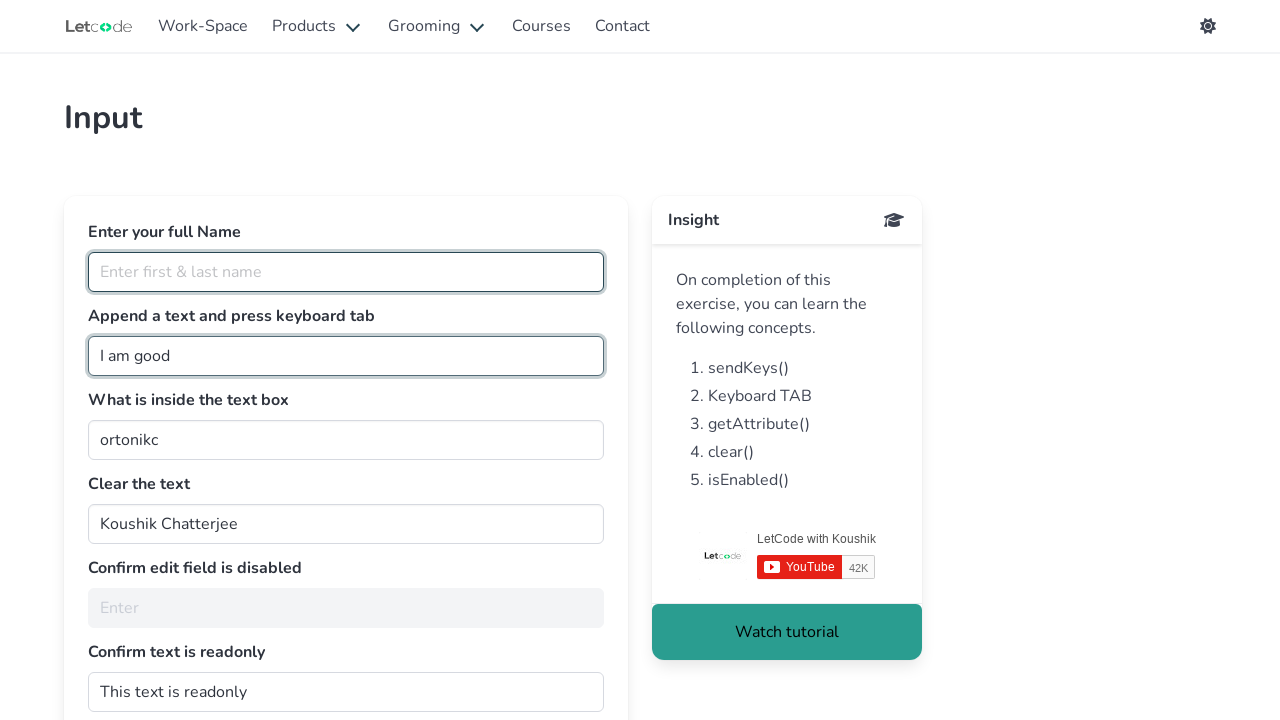

Pressed space key
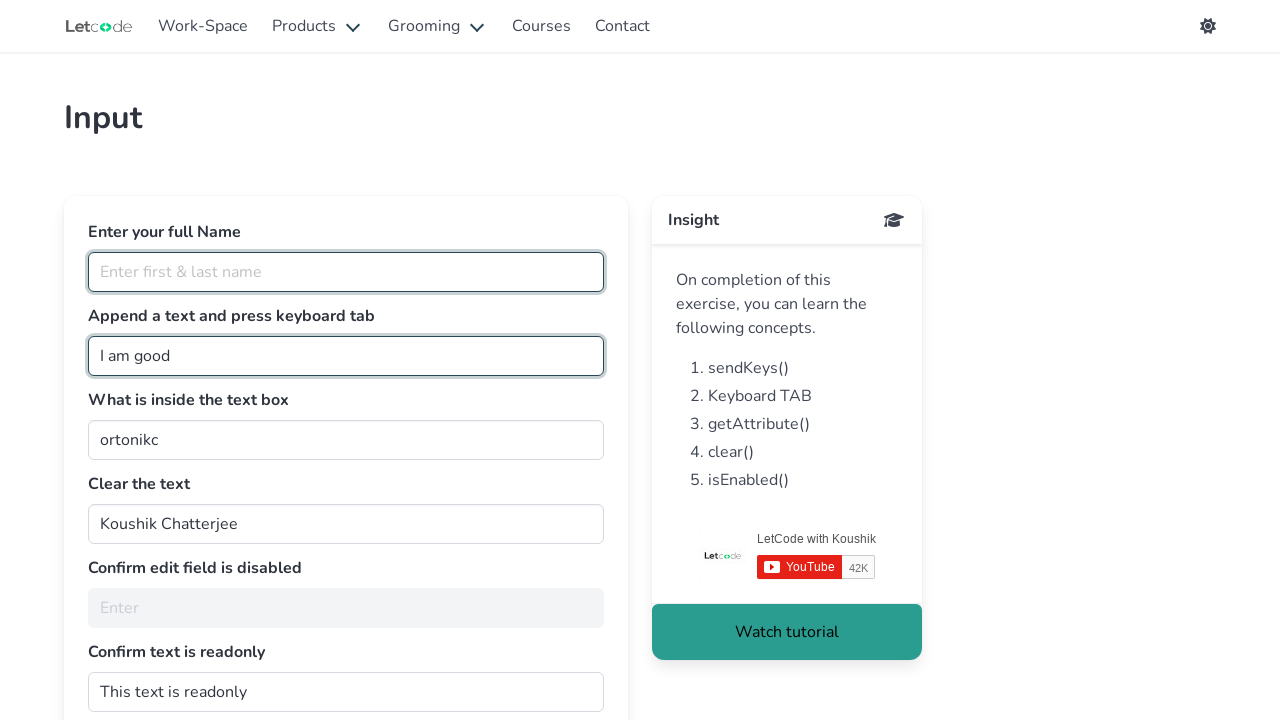

Typed 'tester.' into the input field on #join
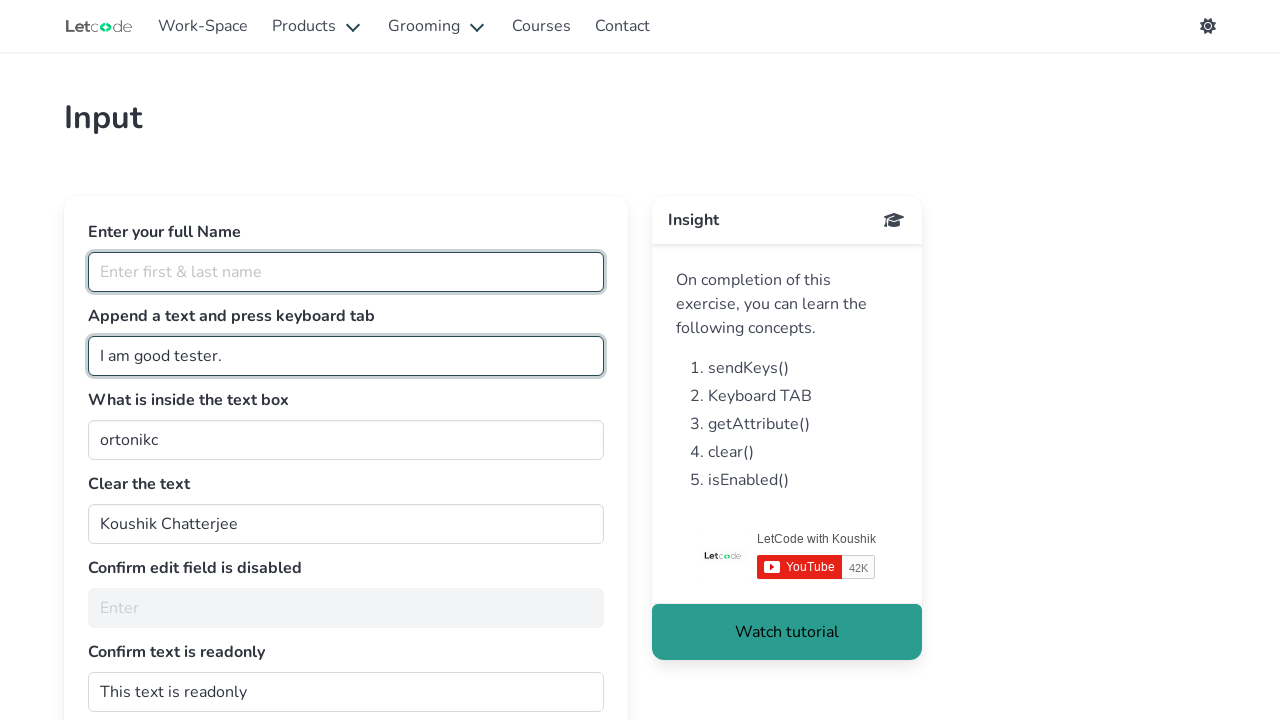

Pressed tab key to move to next field
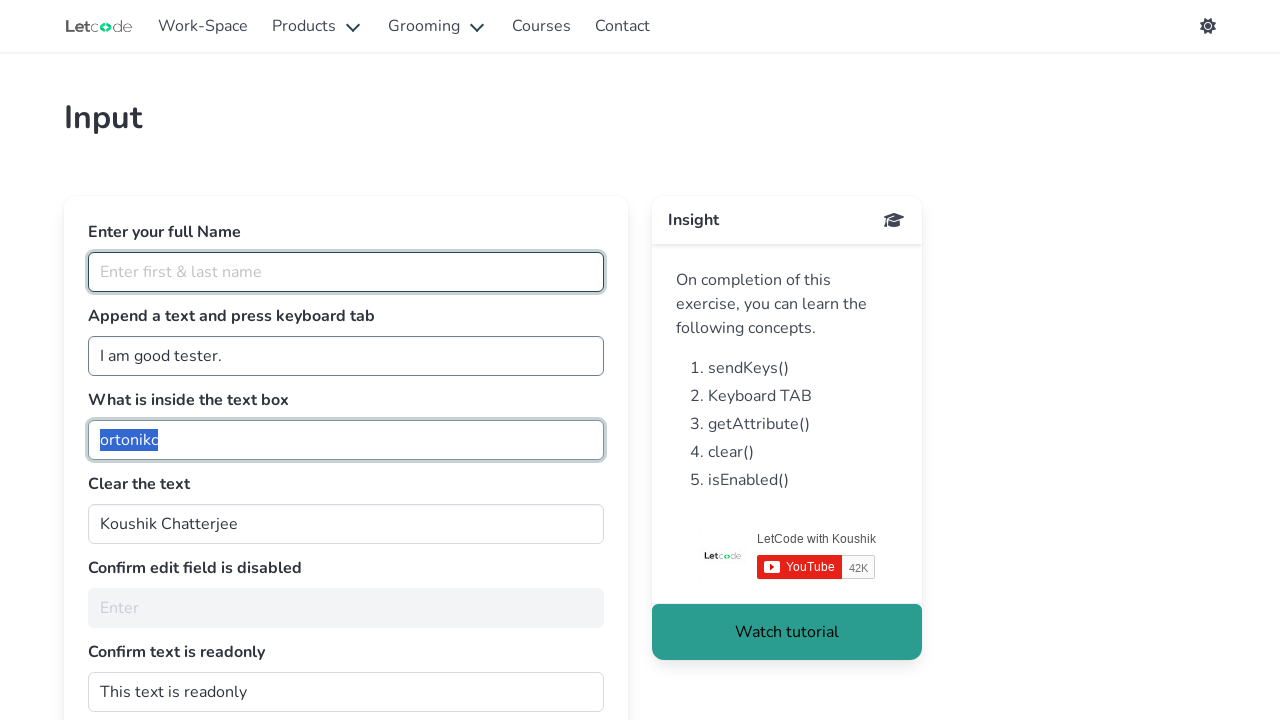

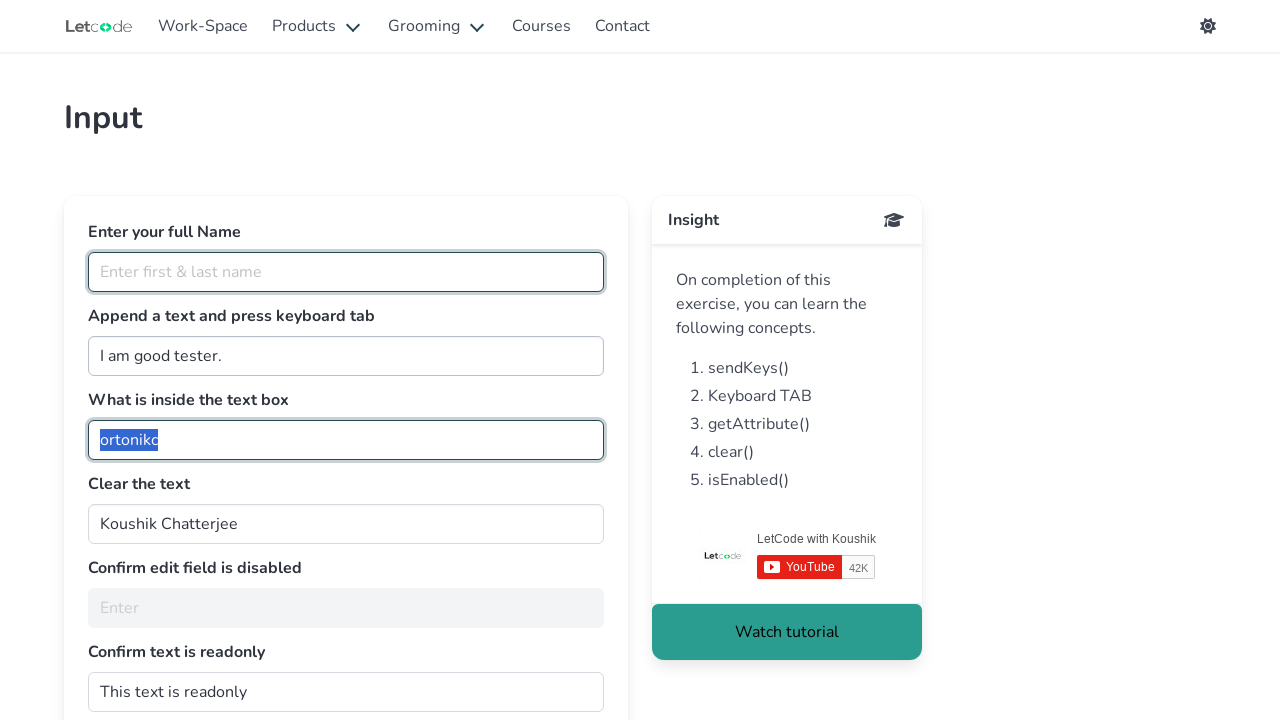